Tests adding multiple specific items to cart on an e-commerce practice site by searching through the product list and clicking the add-to-cart button for Cucumber, Brocolli, and Beetroot items.

Starting URL: https://rahulshettyacademy.com/seleniumPractise/

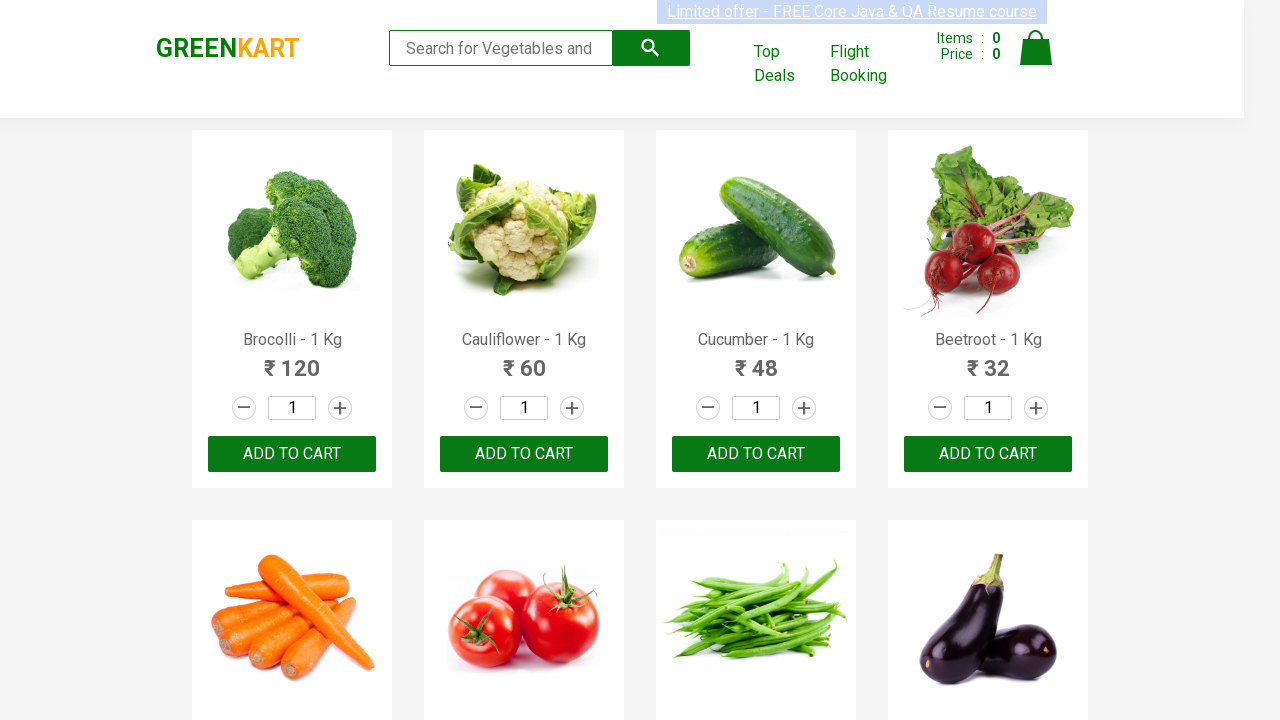

Waited for product names to load on the page
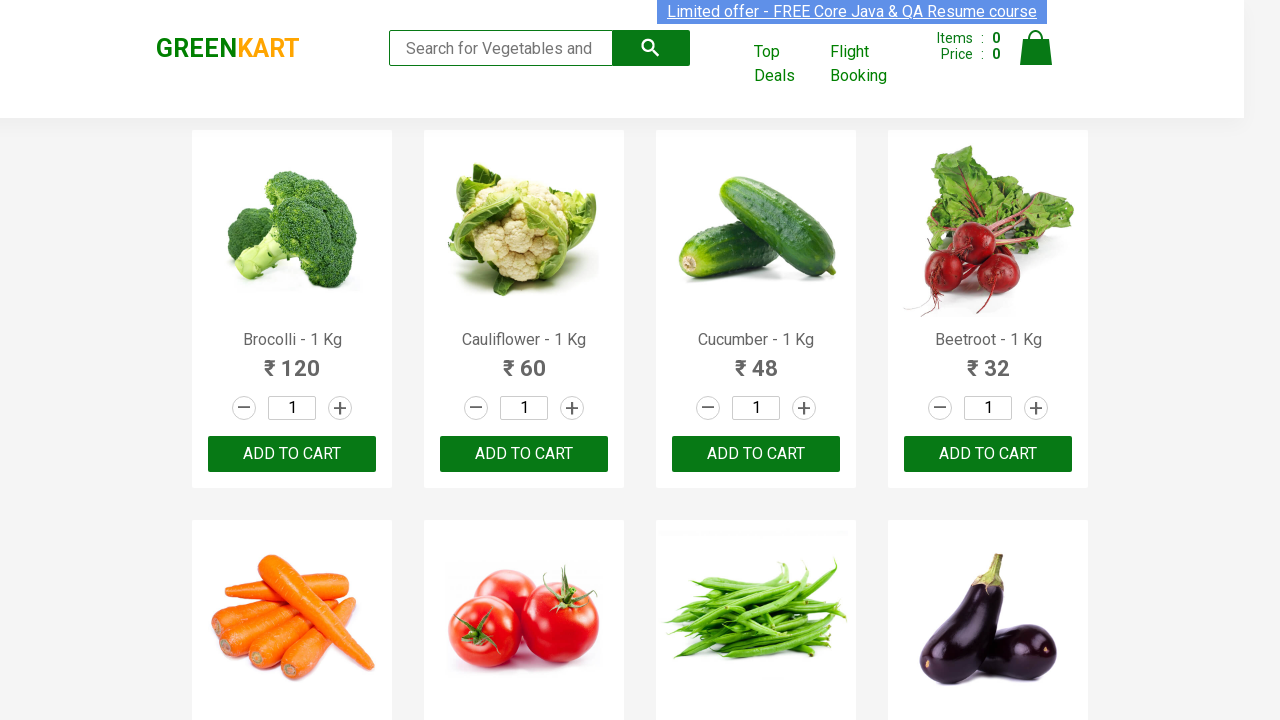

Retrieved all product name elements from the page
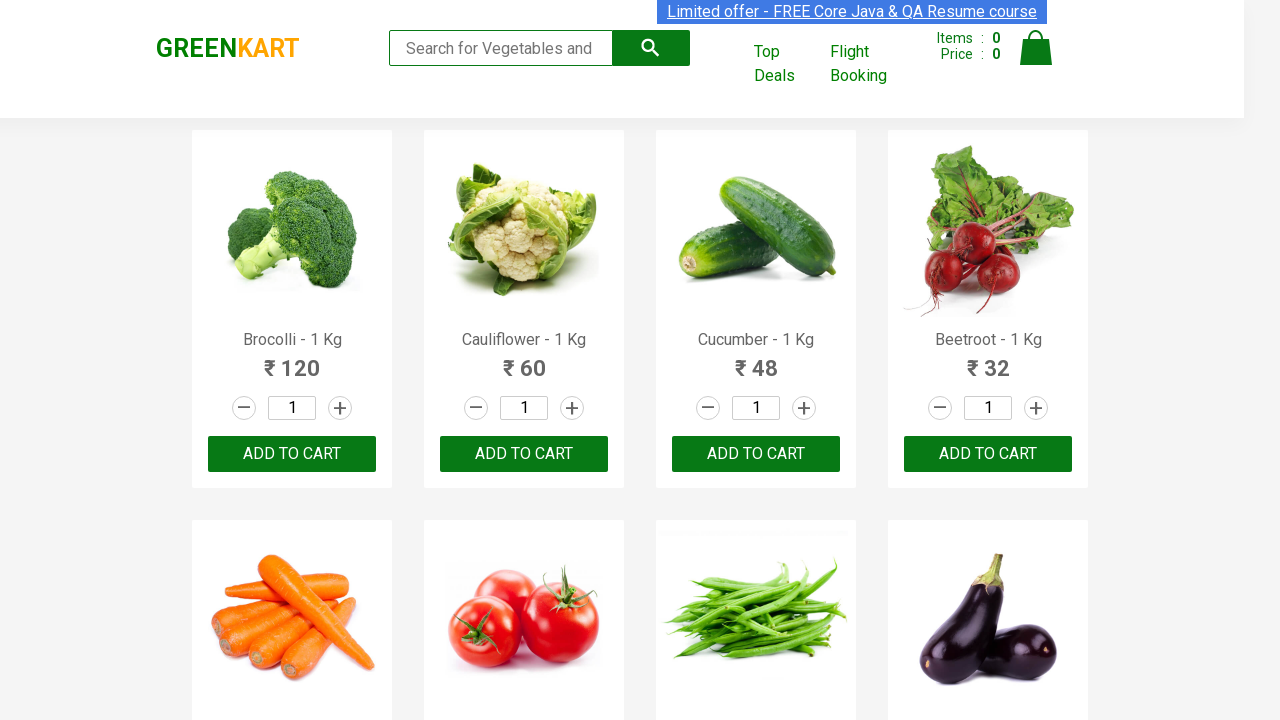

Retrieved all add-to-cart buttons from the page
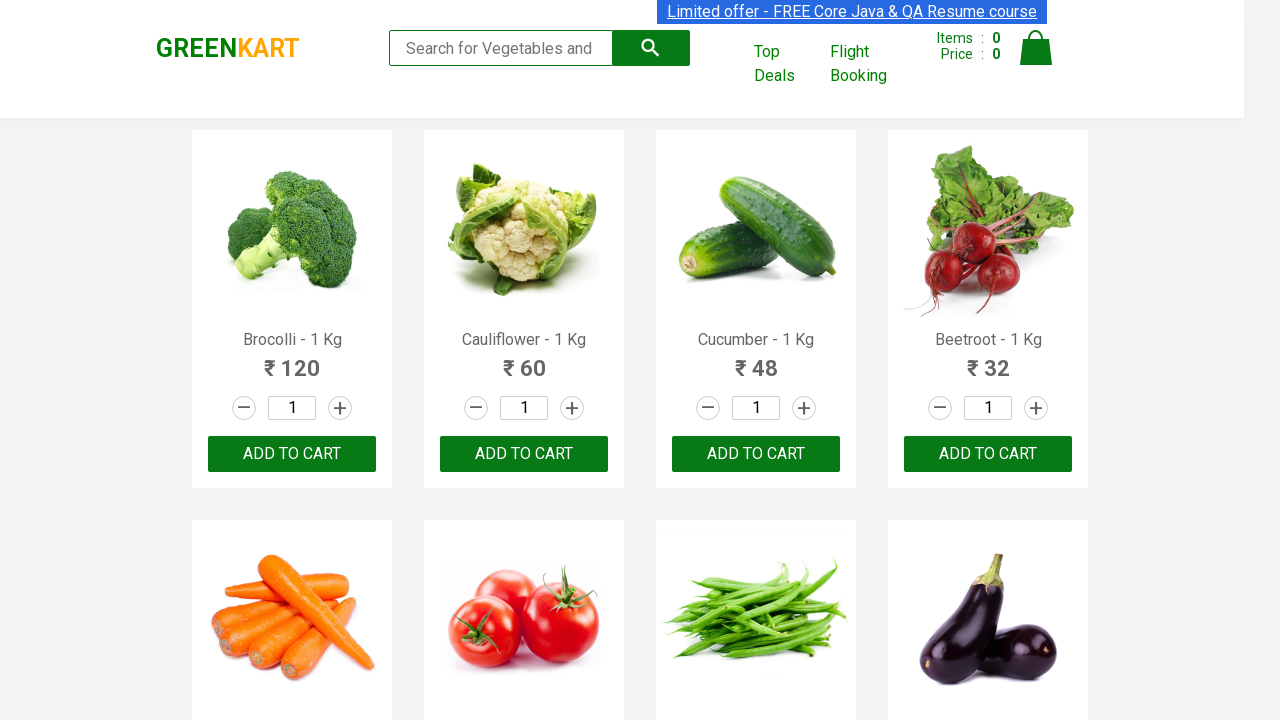

Clicked add-to-cart button for Brocolli at (292, 454) on div.product-action button >> nth=0
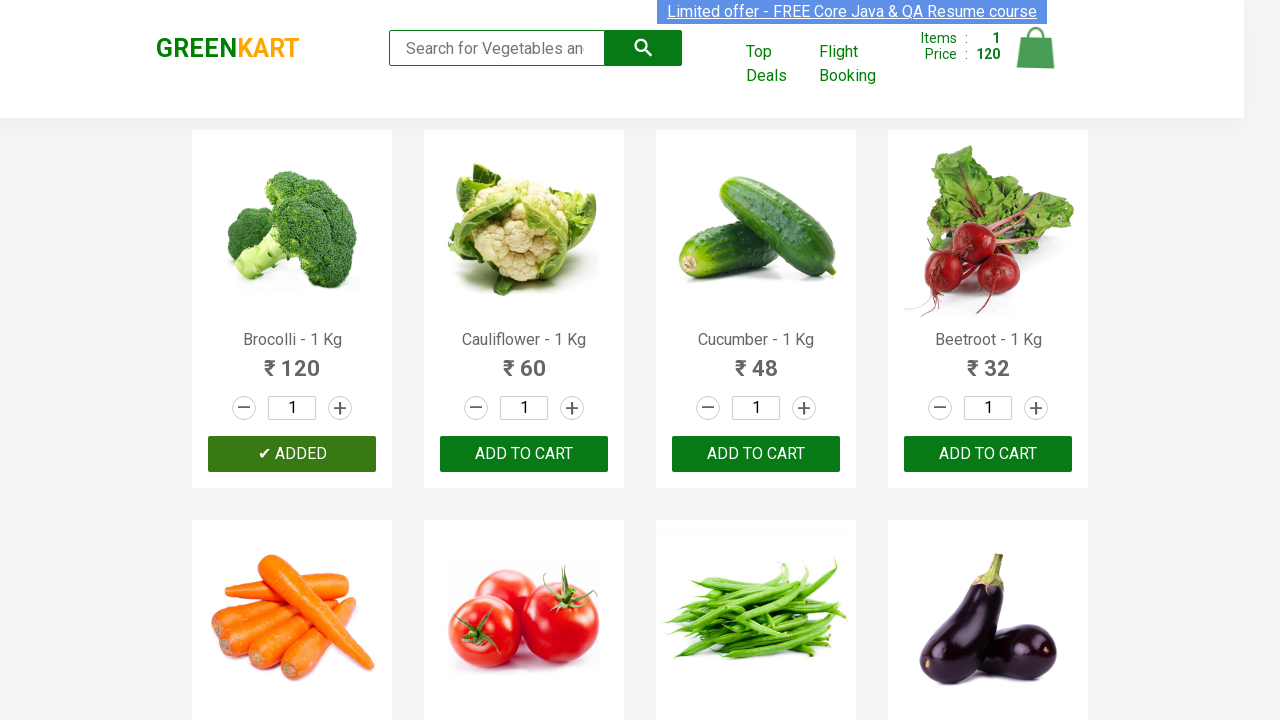

Clicked add-to-cart button for Cucumber at (756, 454) on div.product-action button >> nth=2
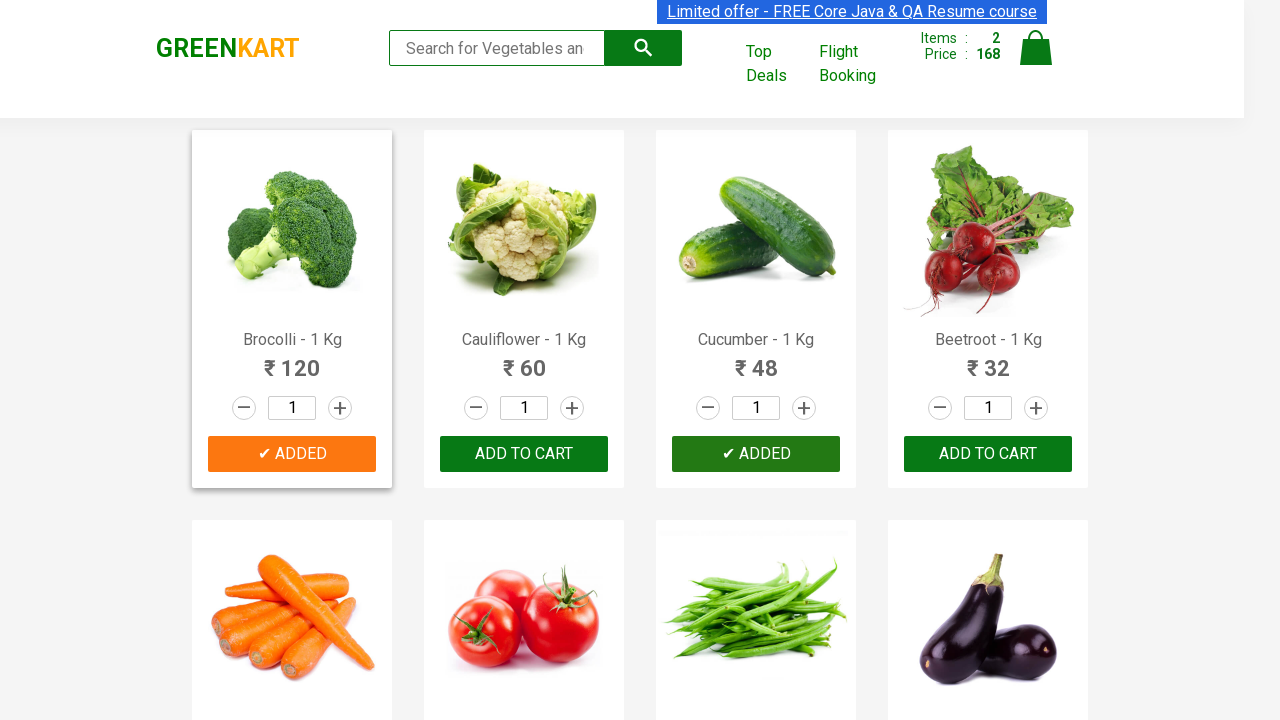

Clicked add-to-cart button for Beetroot at (988, 454) on div.product-action button >> nth=3
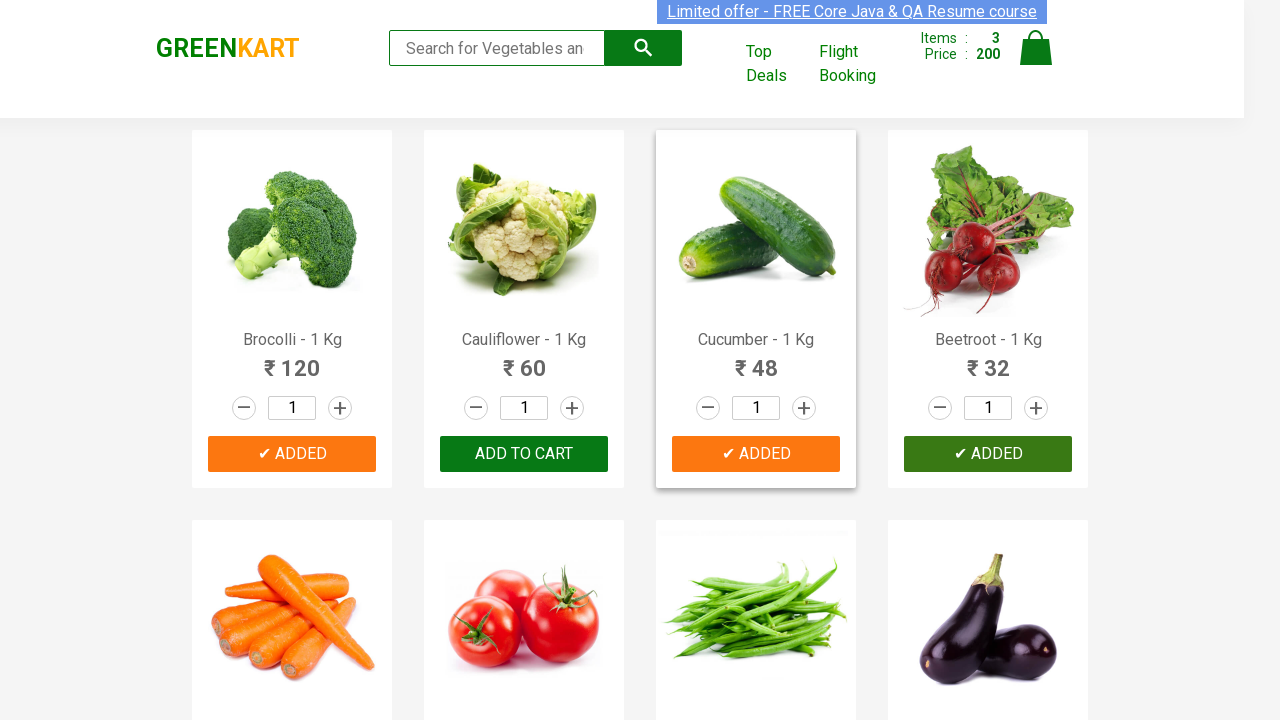

Waited for cart to update after adding all items
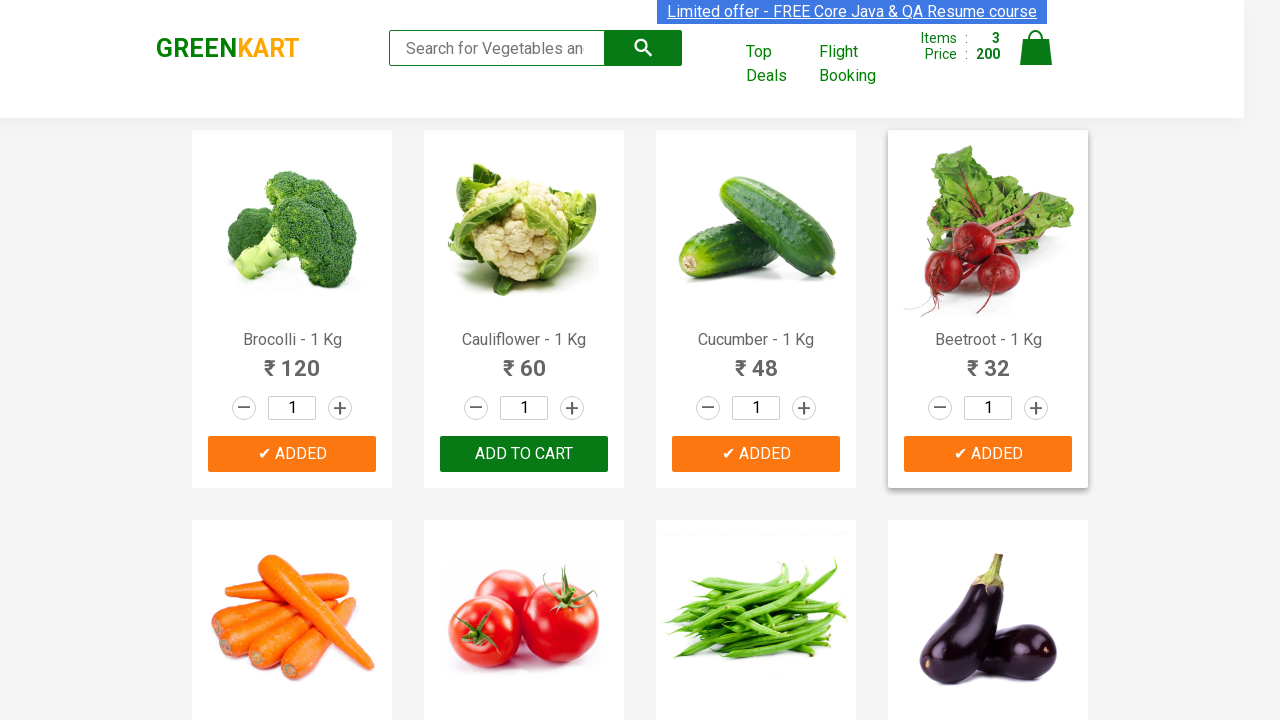

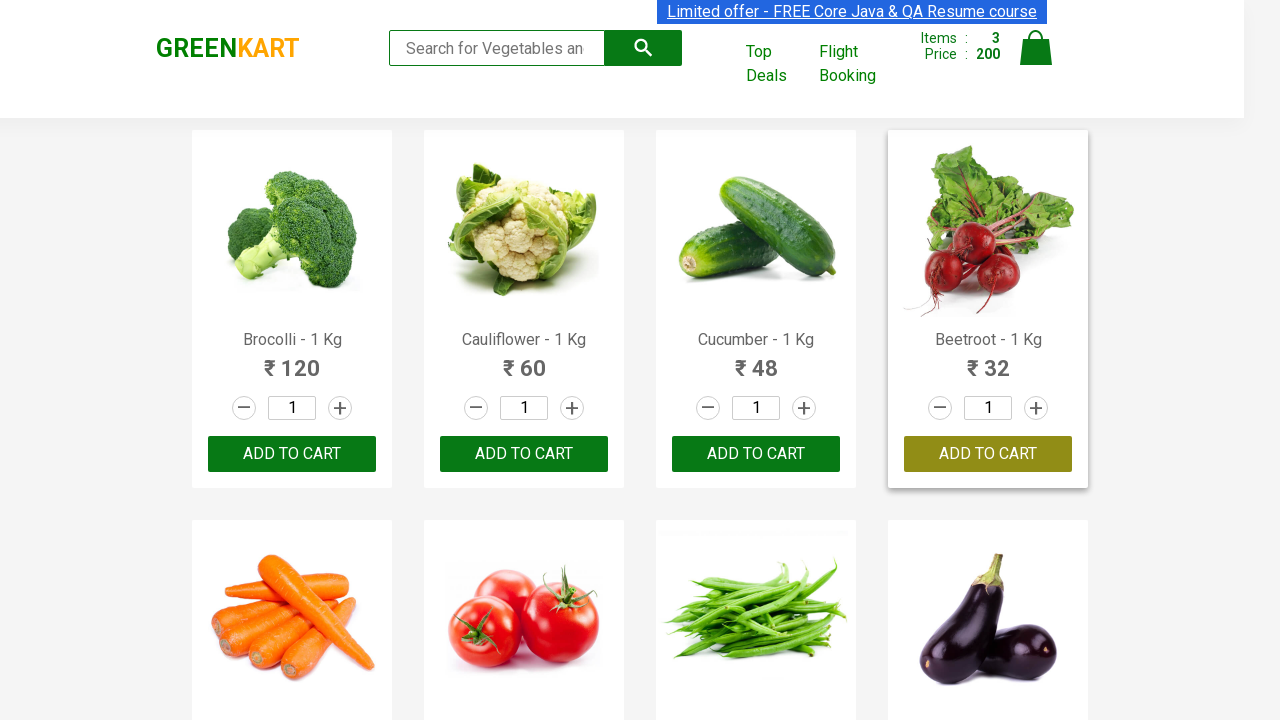